Tests login error message validation by entering incorrect credentials and verifying the error message displayed

Starting URL: https://login1.nextbasecrm.com/

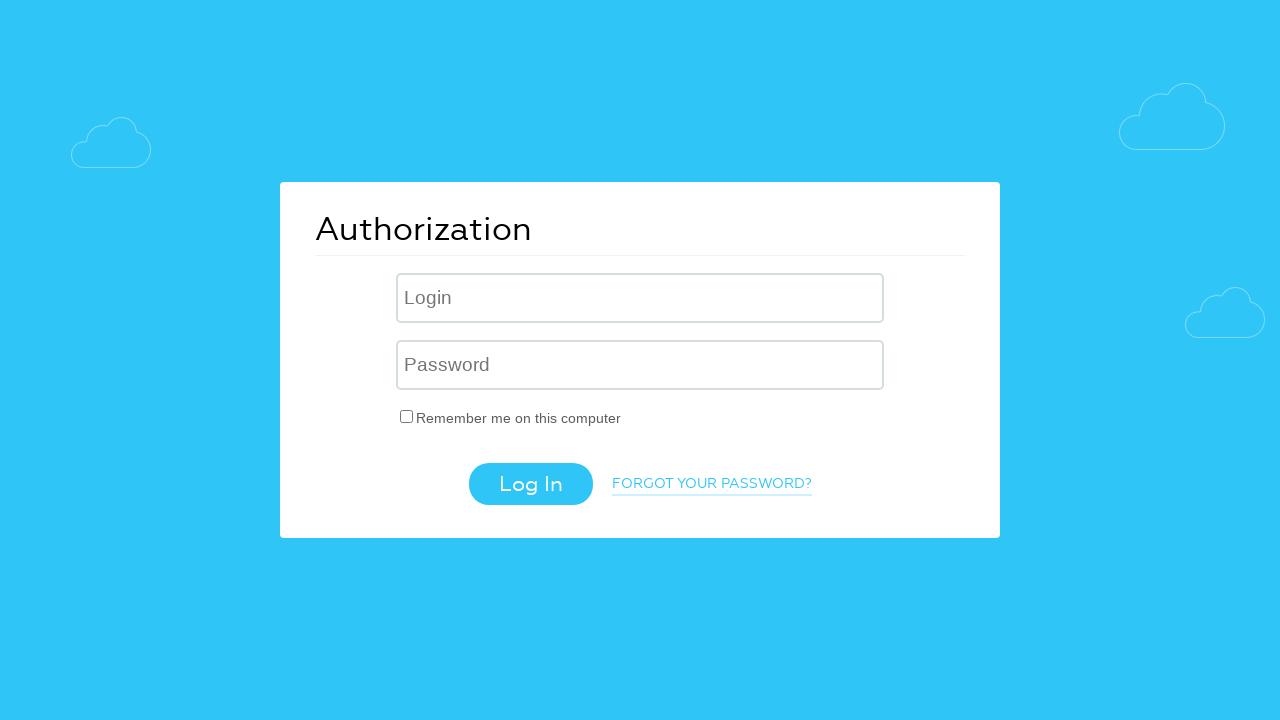

Filled username field with 'incorrect' on .login-inp
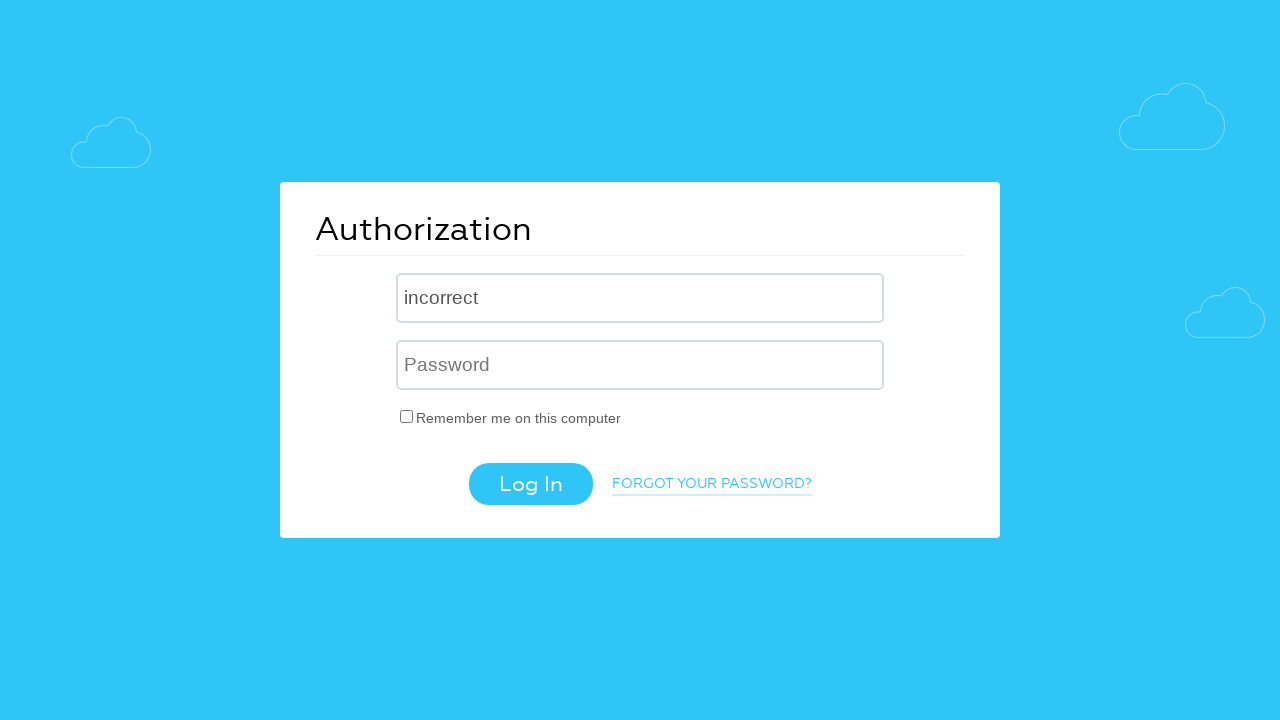

Filled password field with 'incorrect' on input[name='USER_PASSWORD']
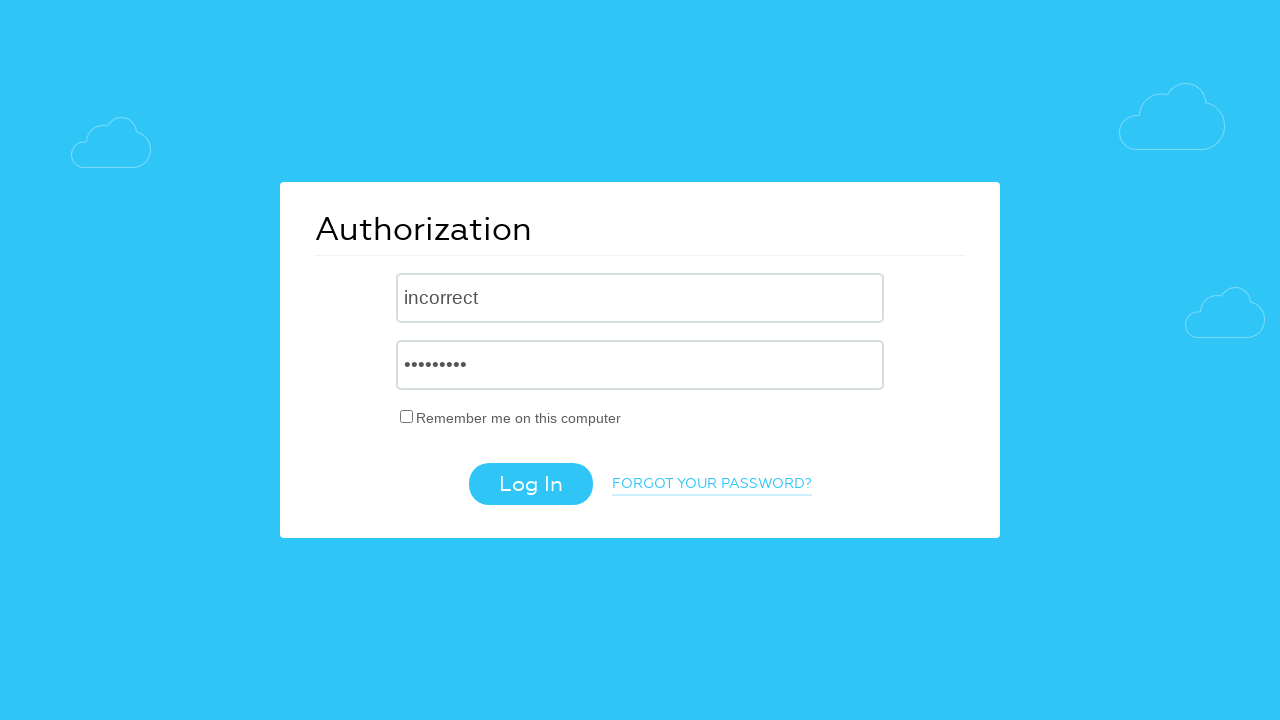

Clicked login button at (530, 484) on .login-btn
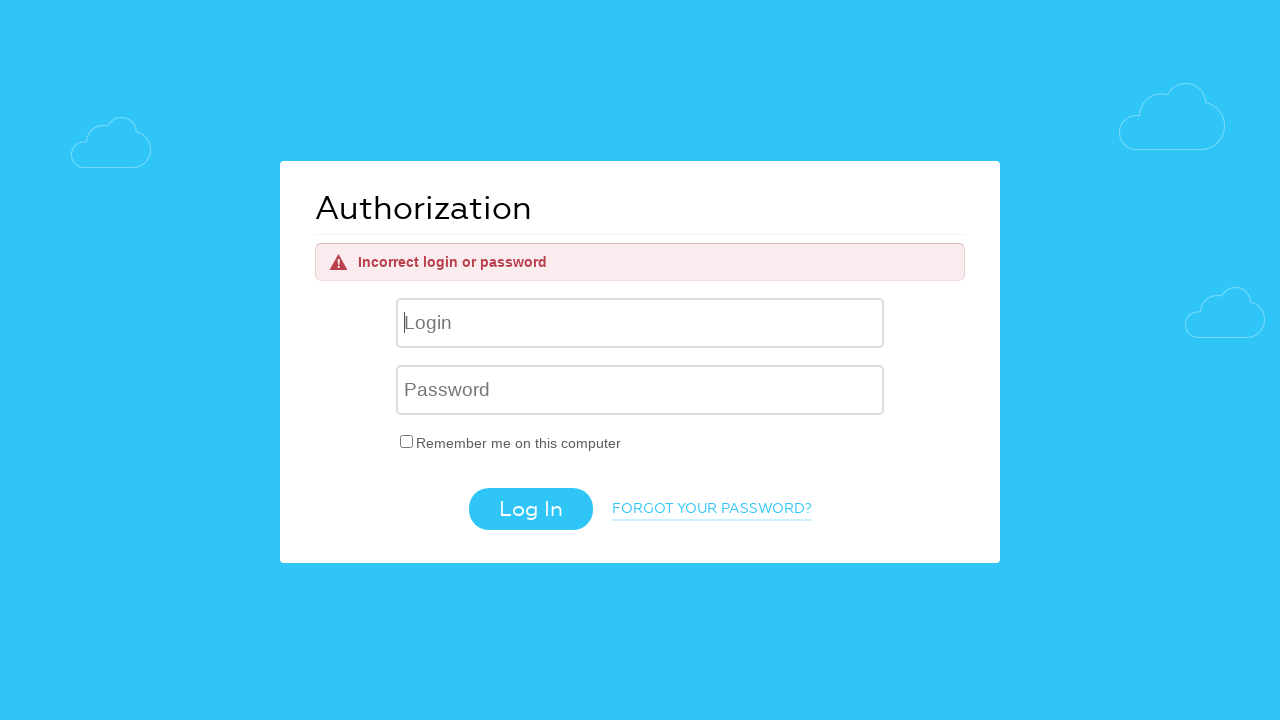

Error message element loaded
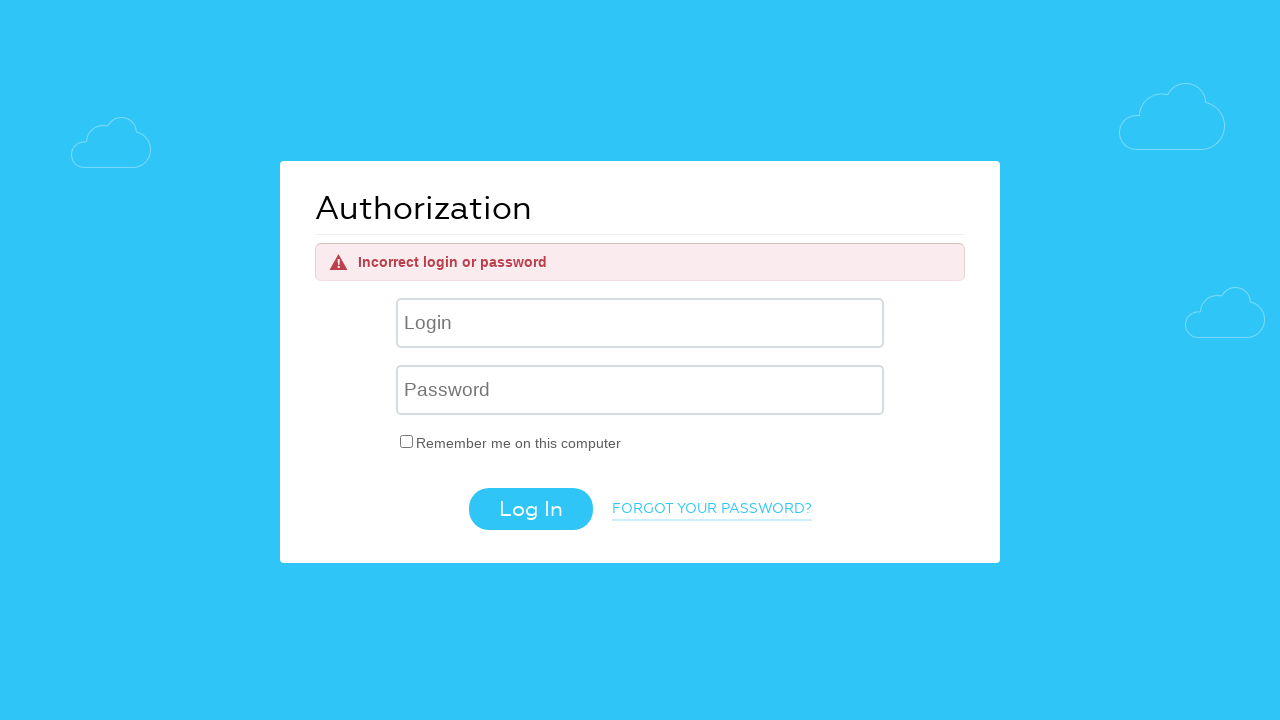

Retrieved error message text: 'Incorrect login or password'
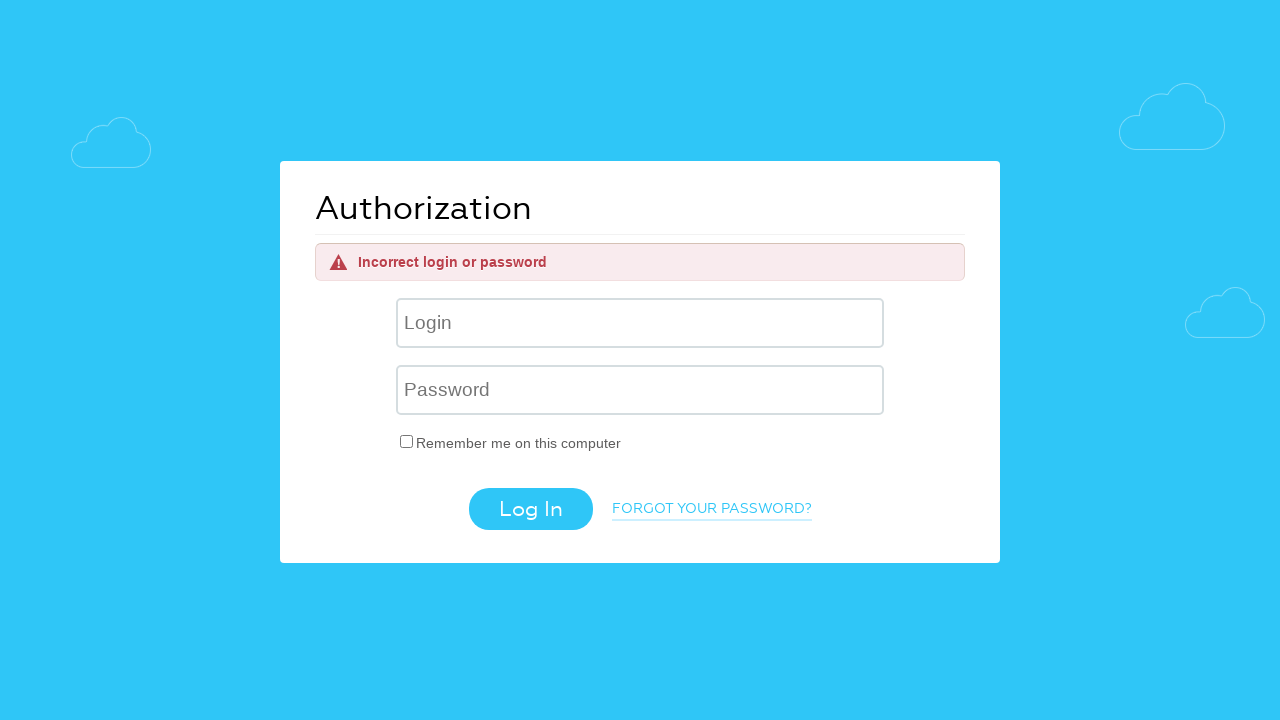

Validated error message matches expected text 'Incorrect login or password'
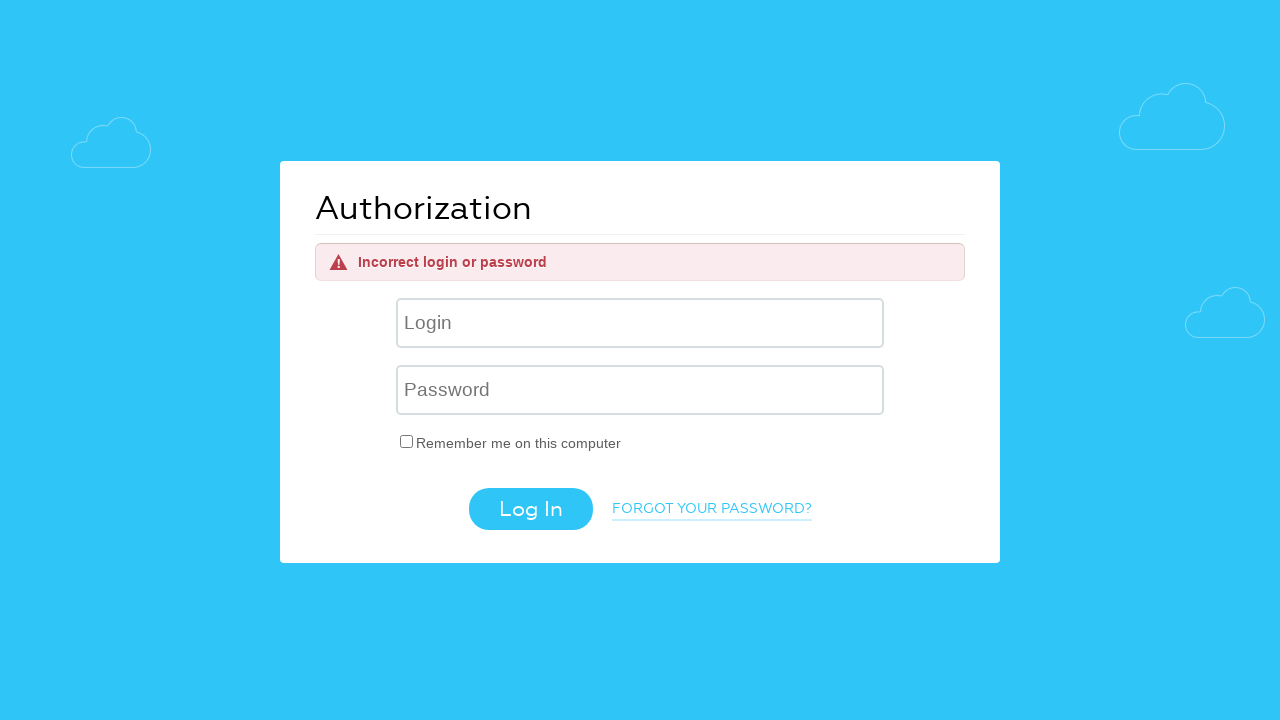

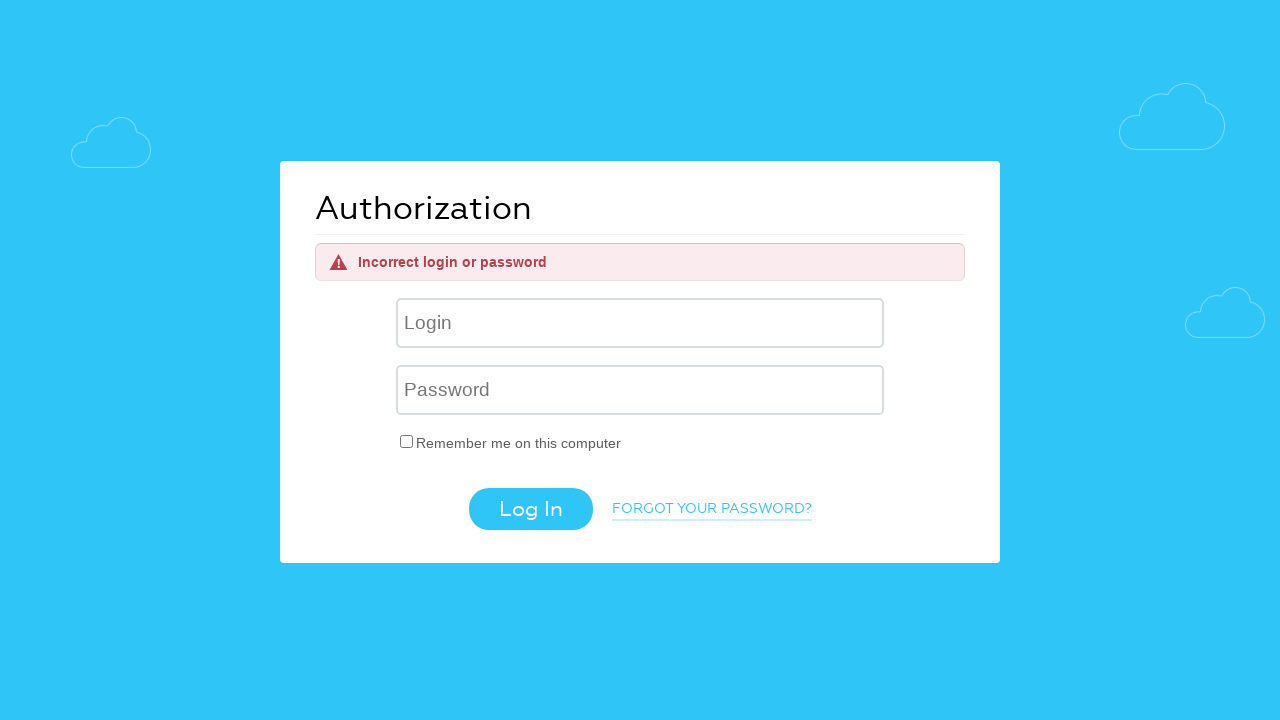